Tests dynamic removal and addition of a checkbox by clicking Remove/Add buttons and verifying the checkbox disappears and reappears.

Starting URL: https://the-internet.herokuapp.com/dynamic_controls

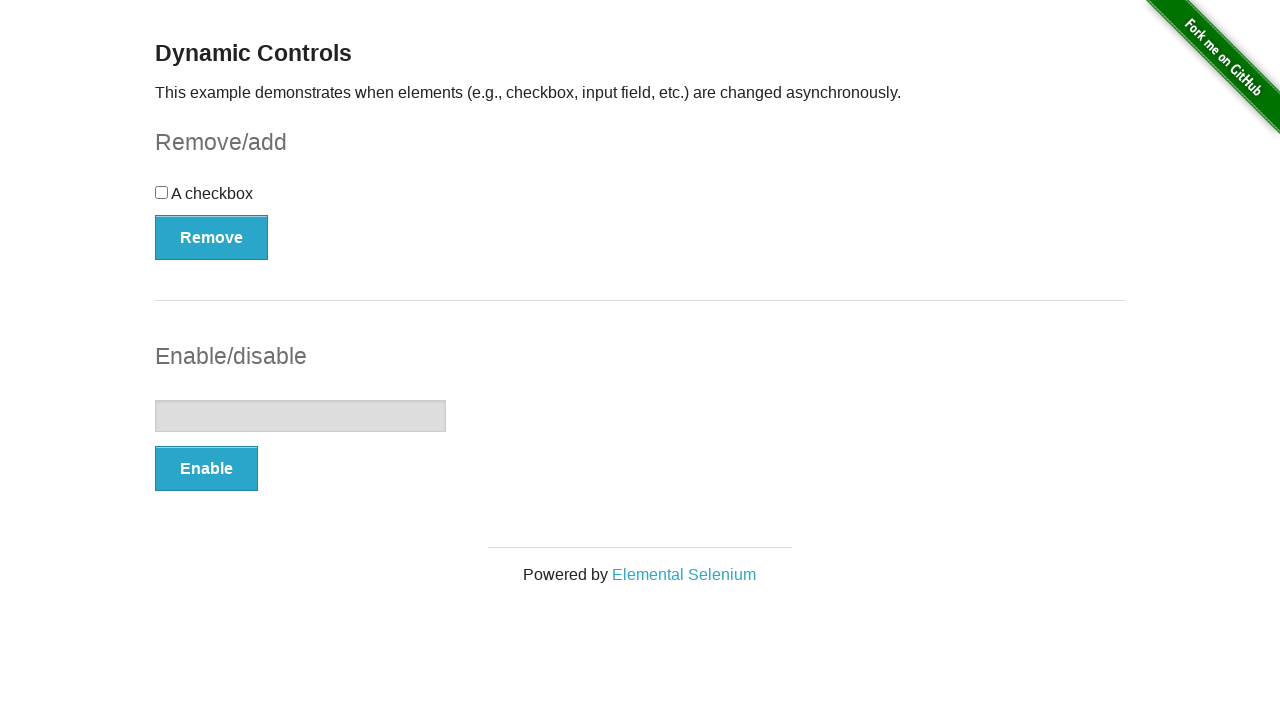

Verified checkbox is visible on page load
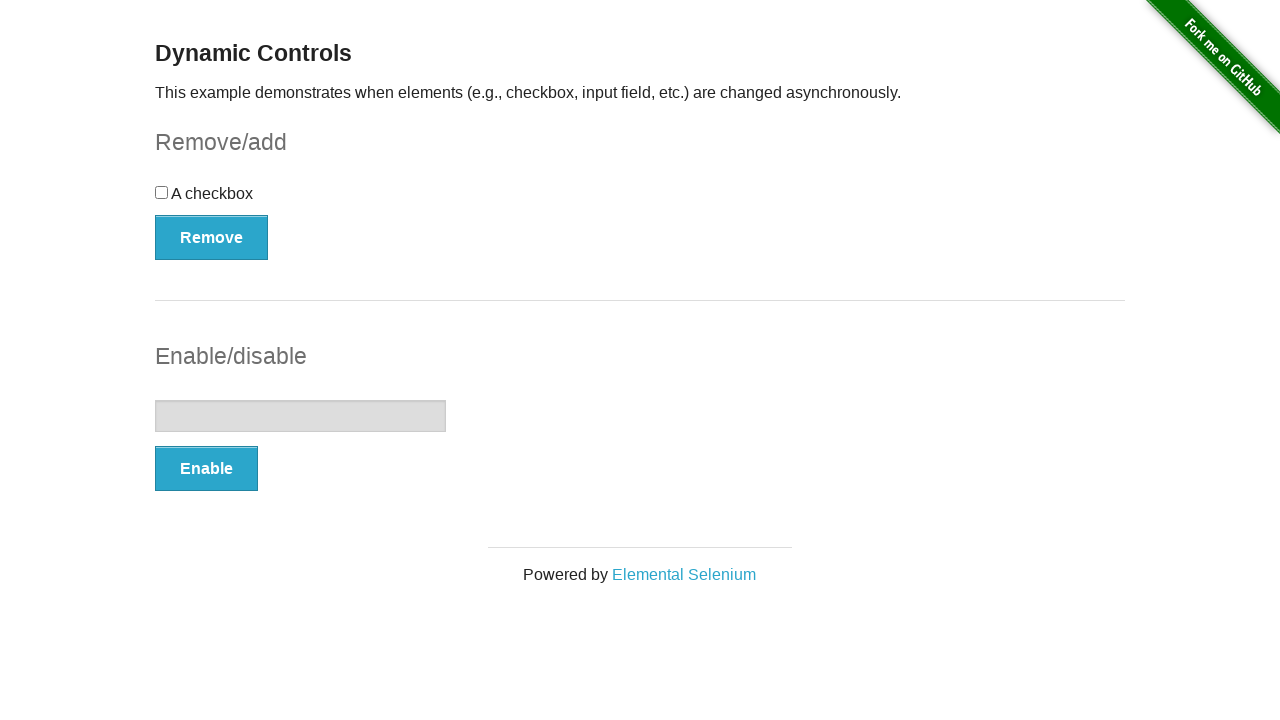

Clicked Remove button to remove checkbox at (212, 237) on #checkbox-example button
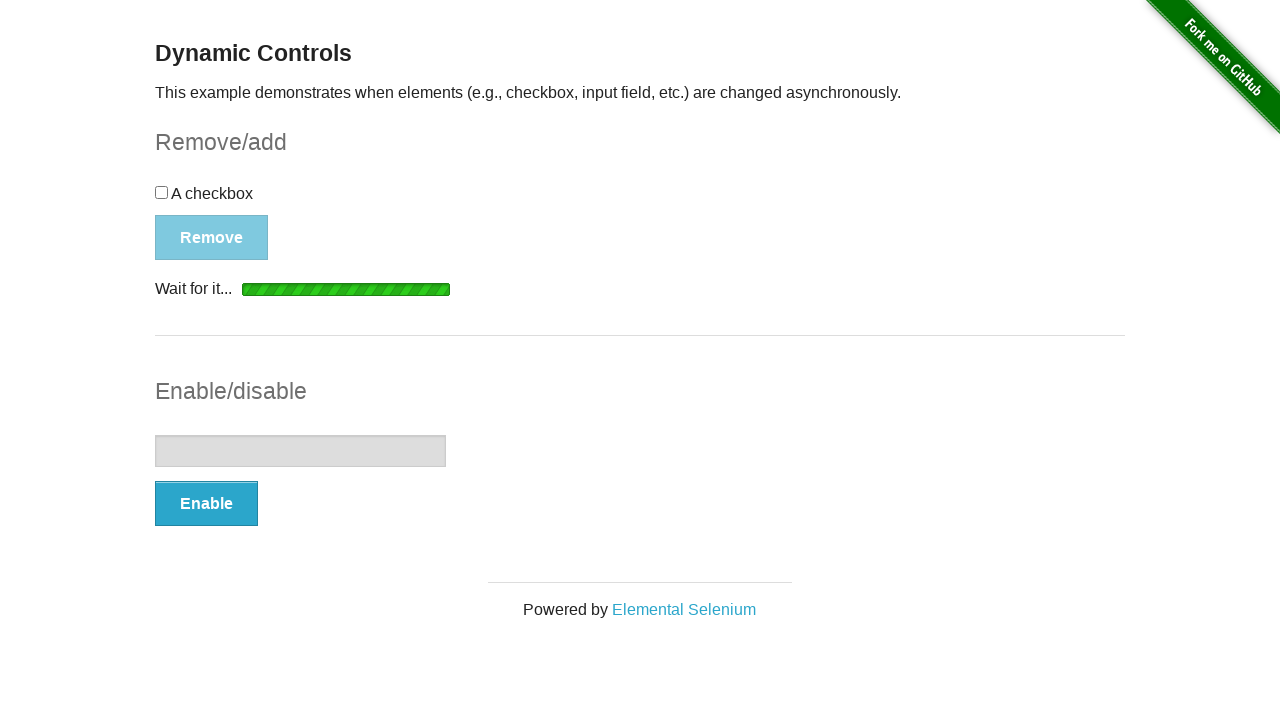

Loading animation completed after removing checkbox
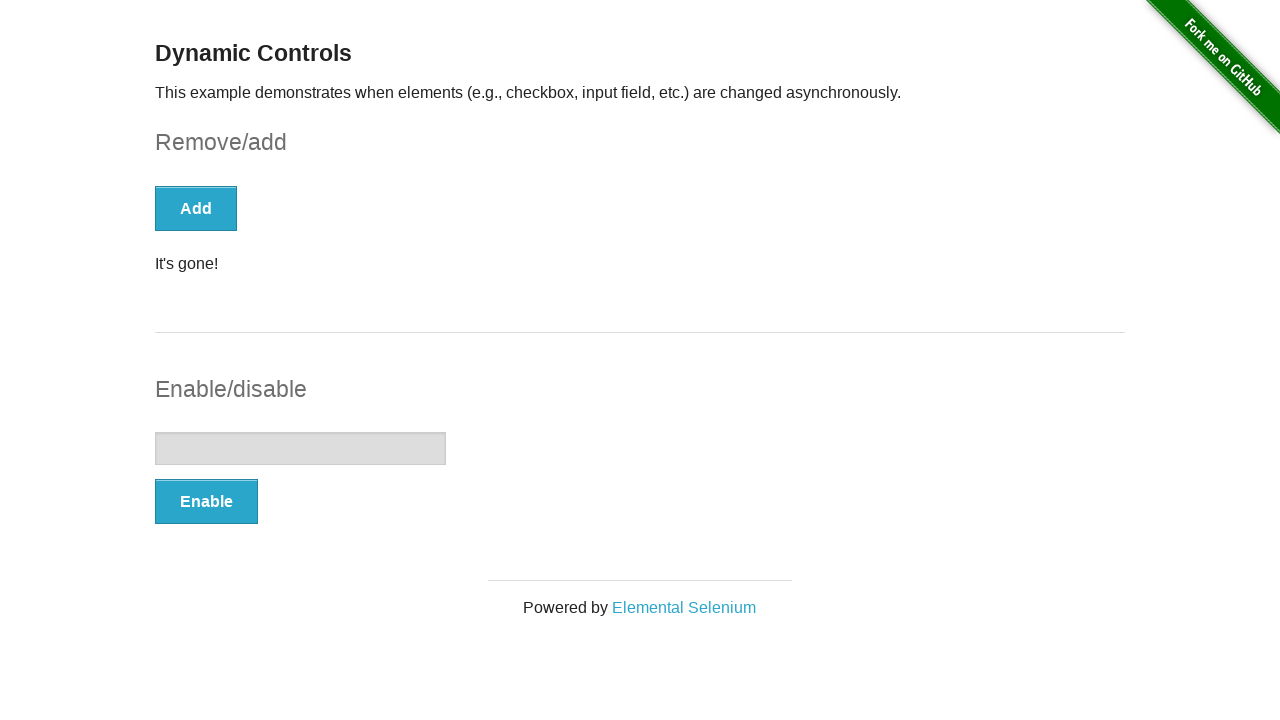

Verified removal message appeared and checkbox is gone
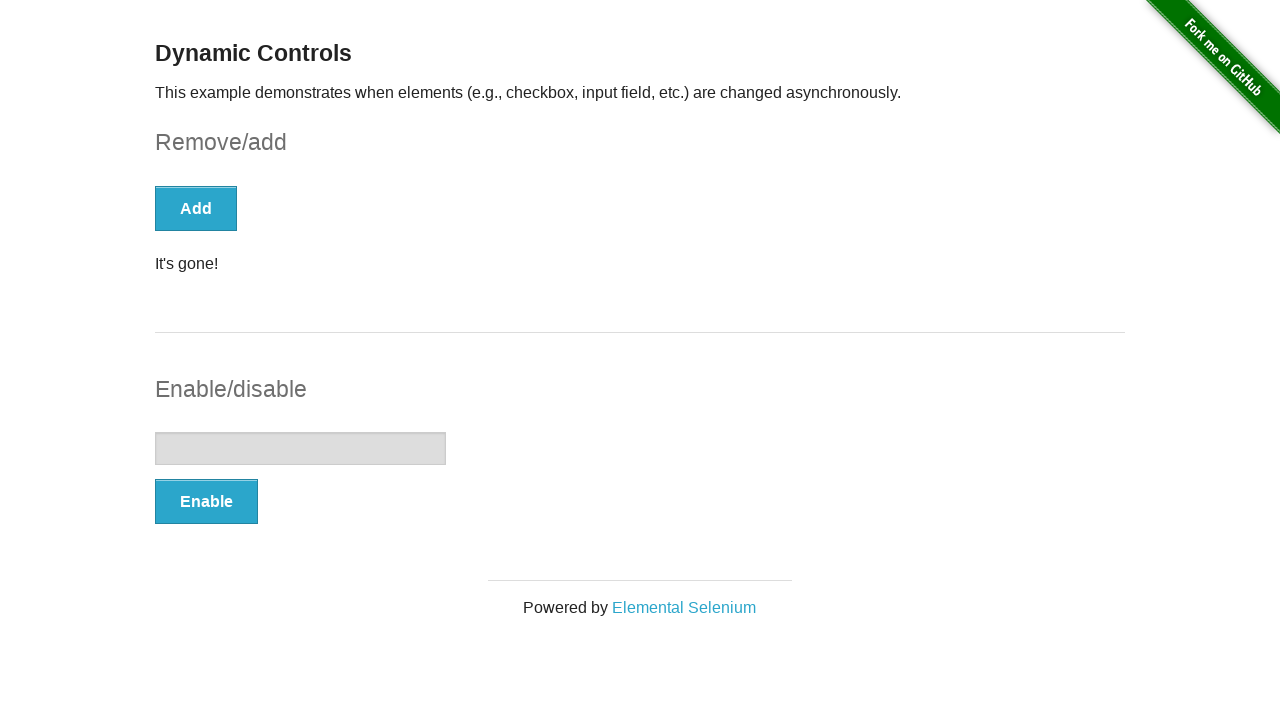

Clicked Add button to restore checkbox at (196, 208) on #checkbox-example button
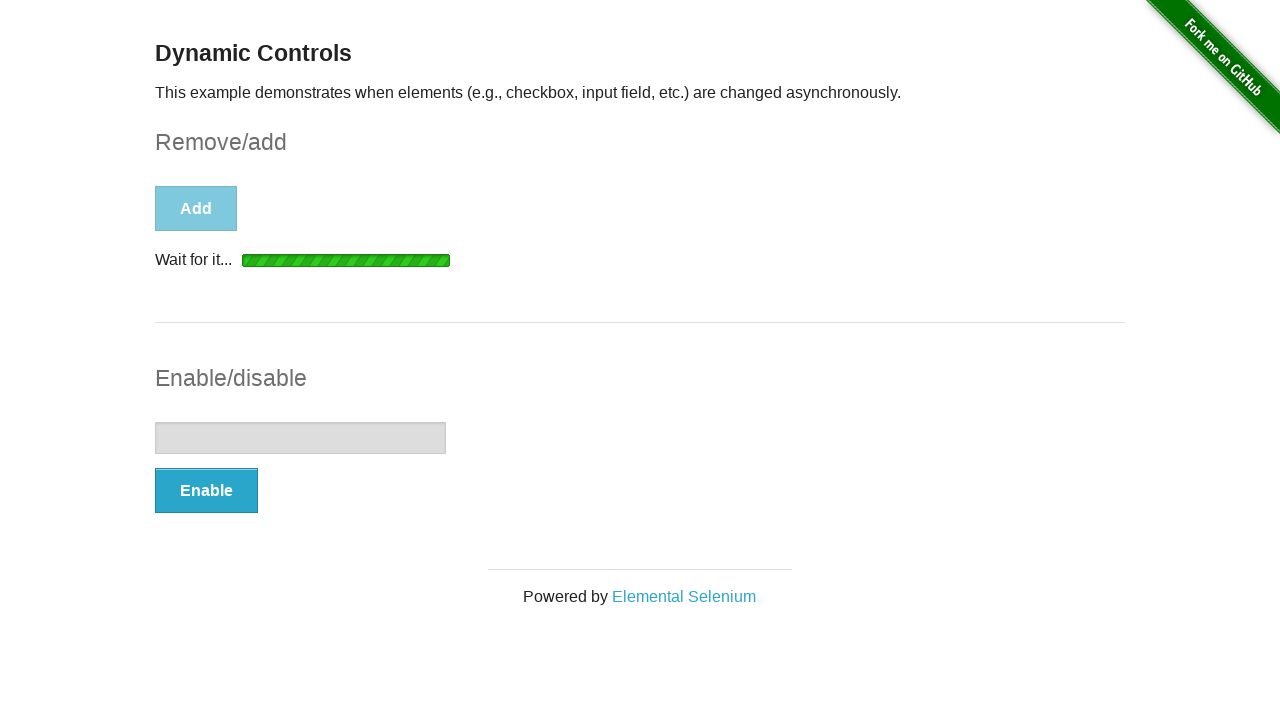

Loading animation completed after adding checkbox back
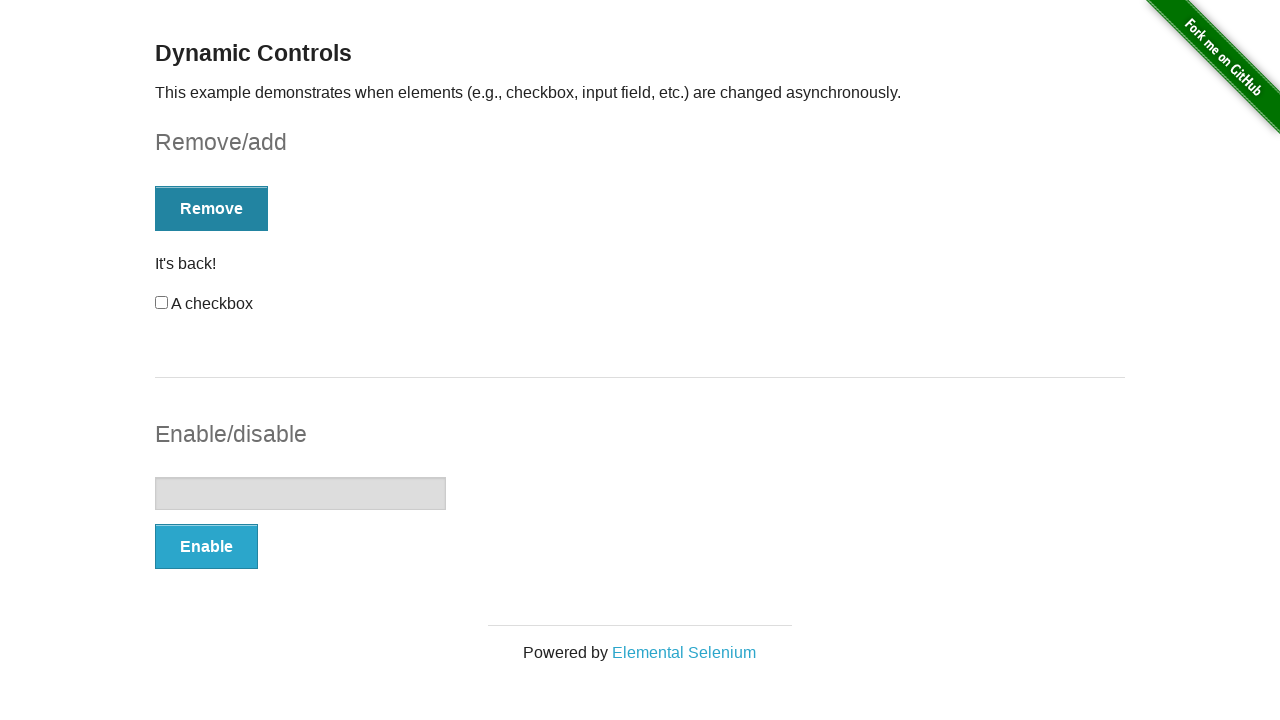

Verified checkbox has been restored and is visible again
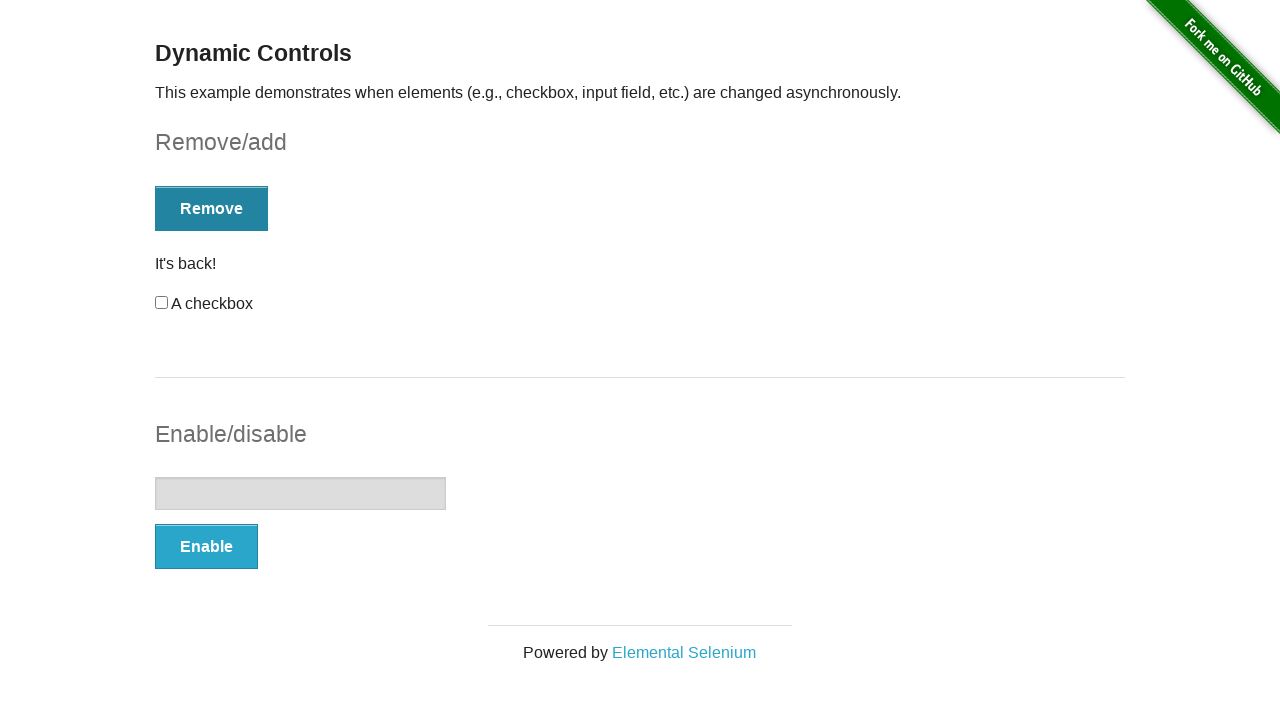

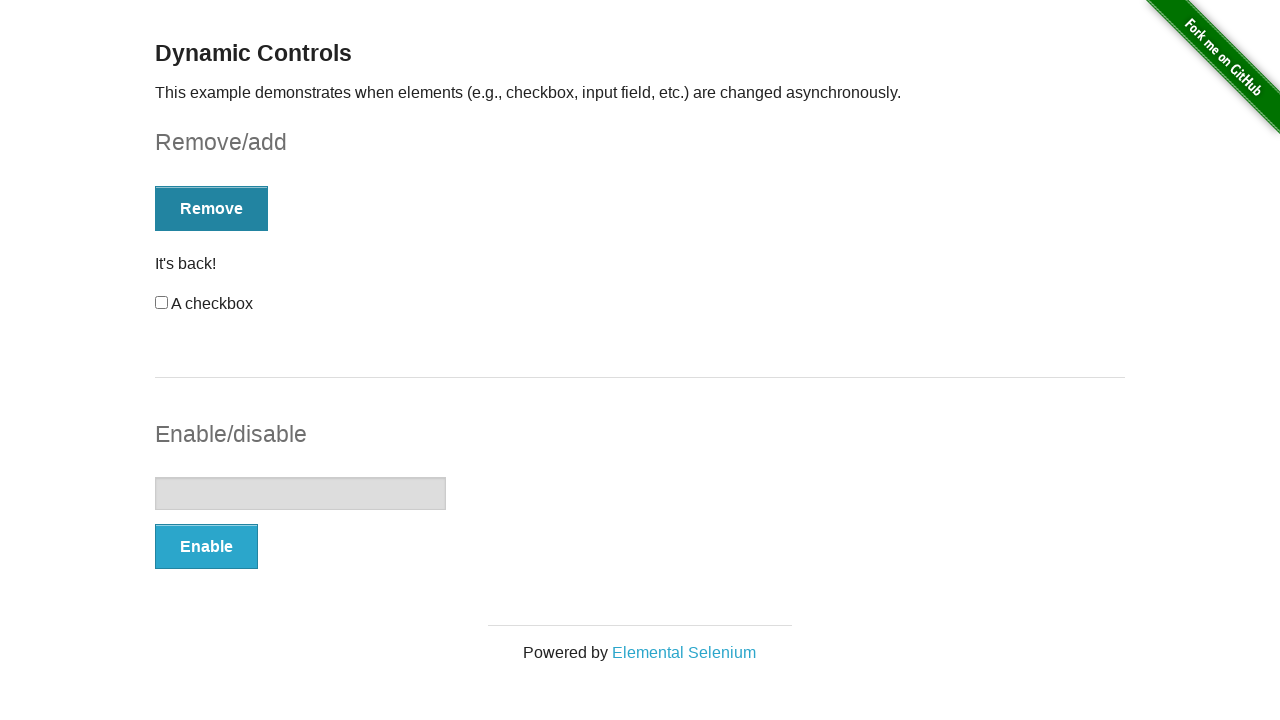